Tests Bootstrap dropdown menu functionality by clicking the dropdown button and selecting the JavaScript option from the menu items

Starting URL: http://seleniumpractise.blogspot.in/2016/08/bootstrap-dropdown-example-for-selenium.html

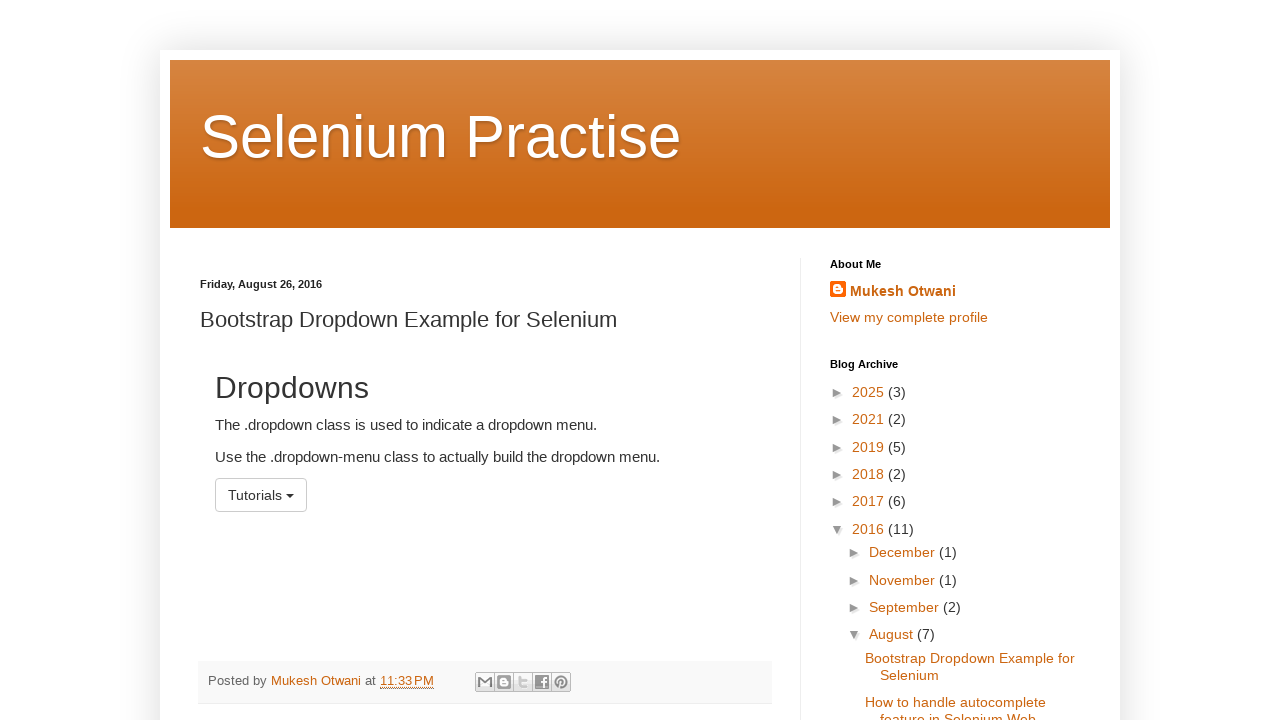

Clicked the dropdown menu button at (261, 495) on xpath=//*[@id='menu1']
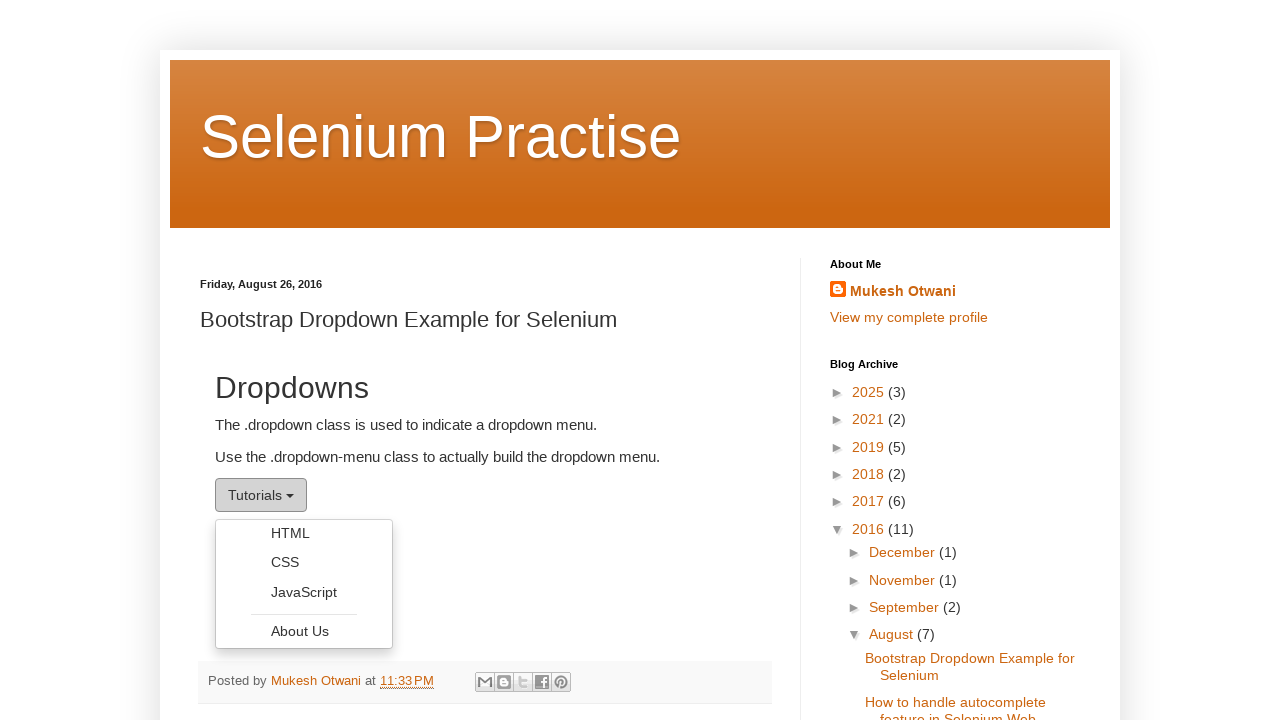

Located all dropdown menu items
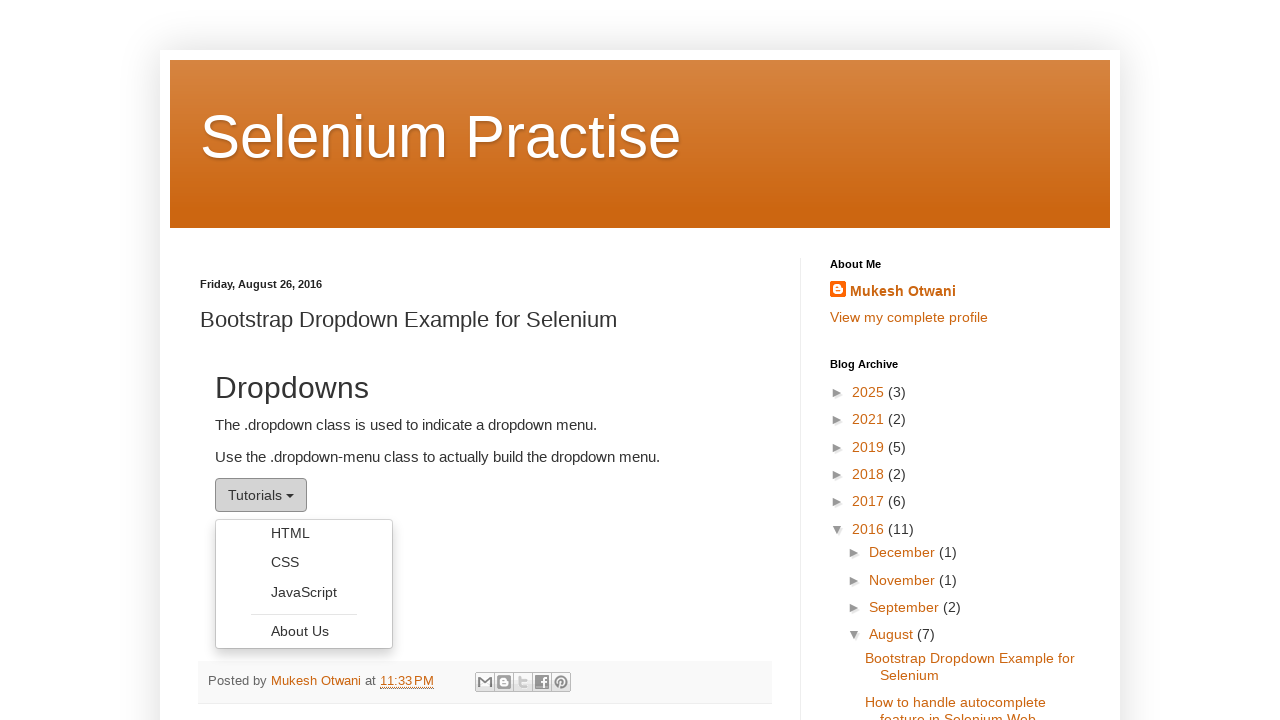

Clicked the JavaScript option from the dropdown menu at (304, 592) on xpath=//ul[@class='dropdown-menu']//li/a >> nth=2
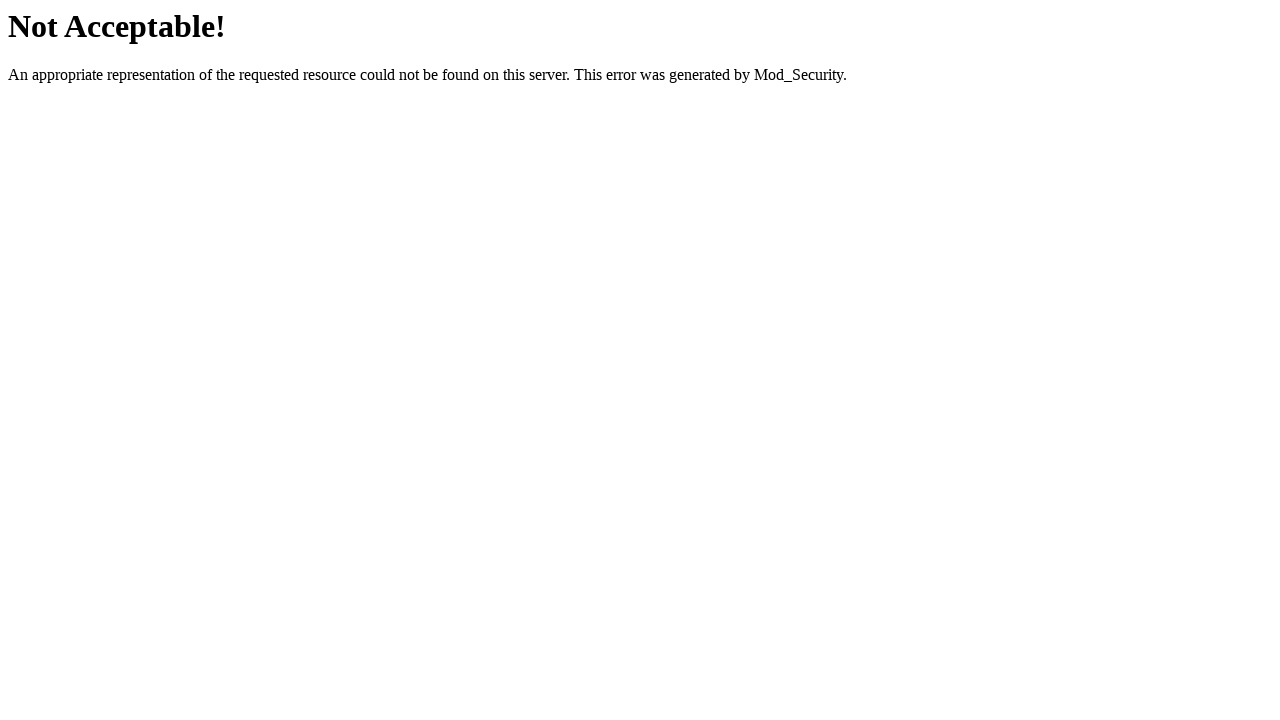

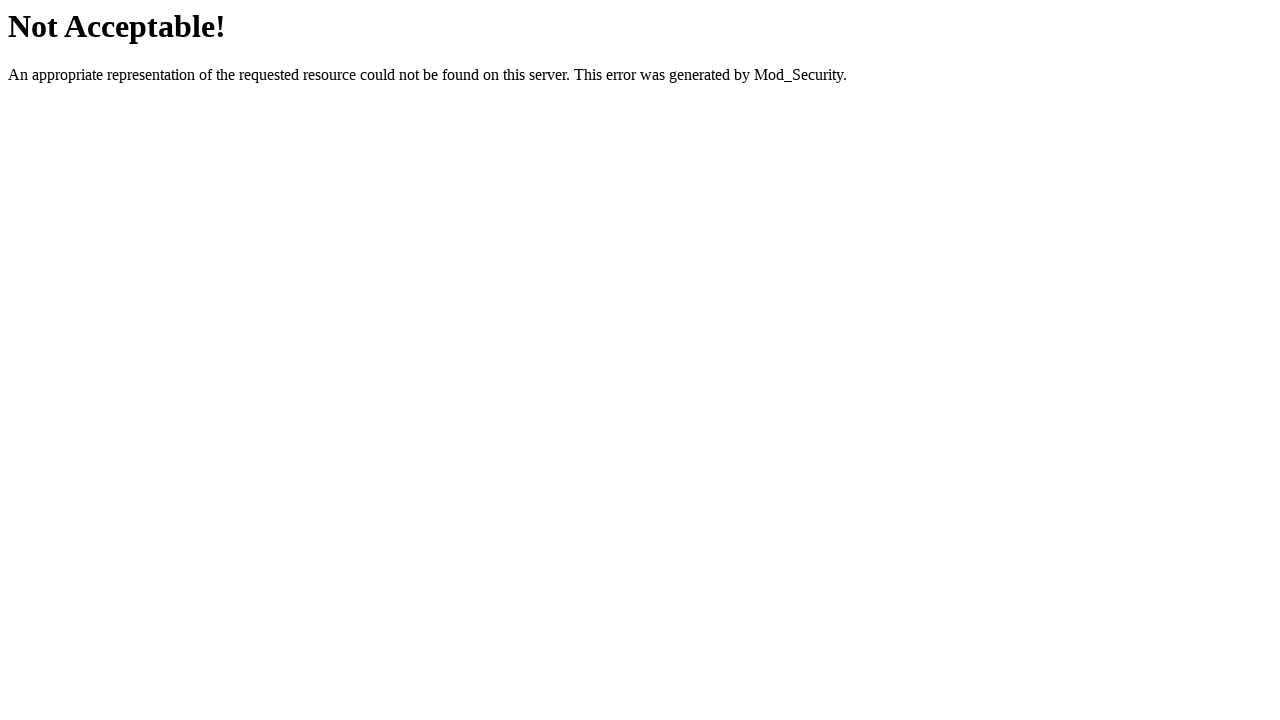